Navigates to a flight search results page, verifies that flights are displayed, and selects the 4th flight from the list

Starting URL: https://blazedemo.com/reserve.php

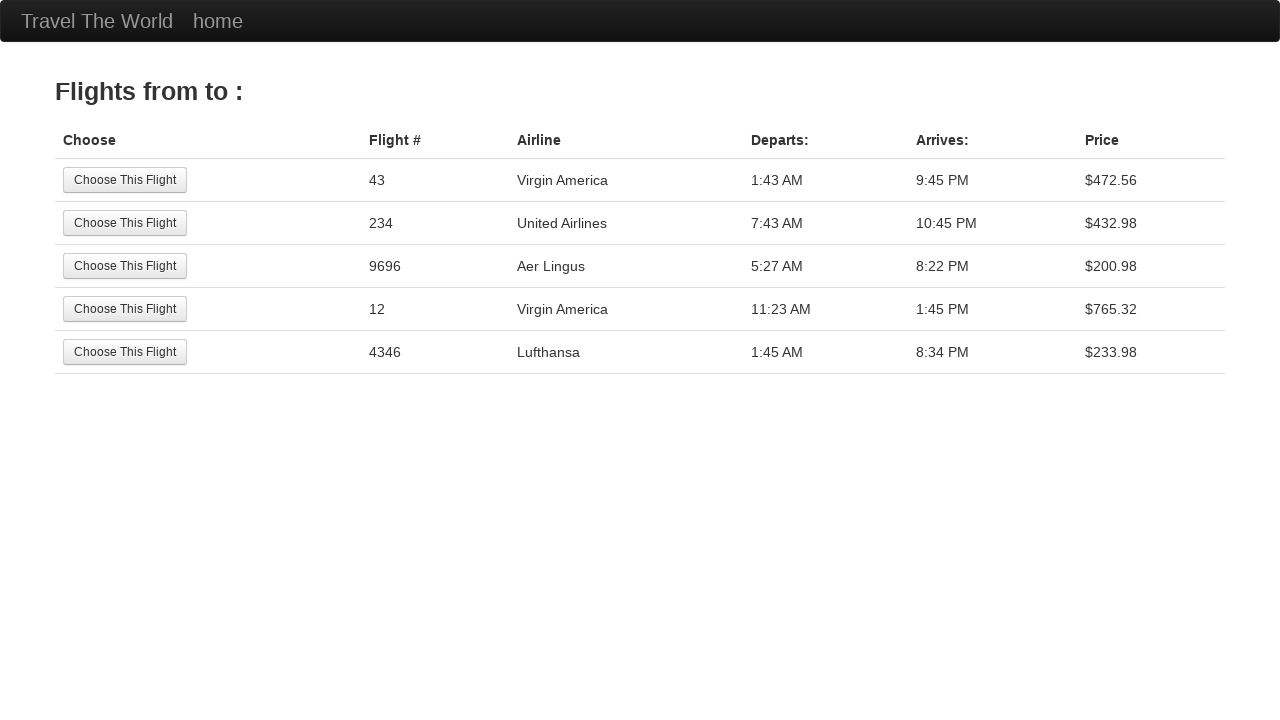

Waited for flight results table to be visible
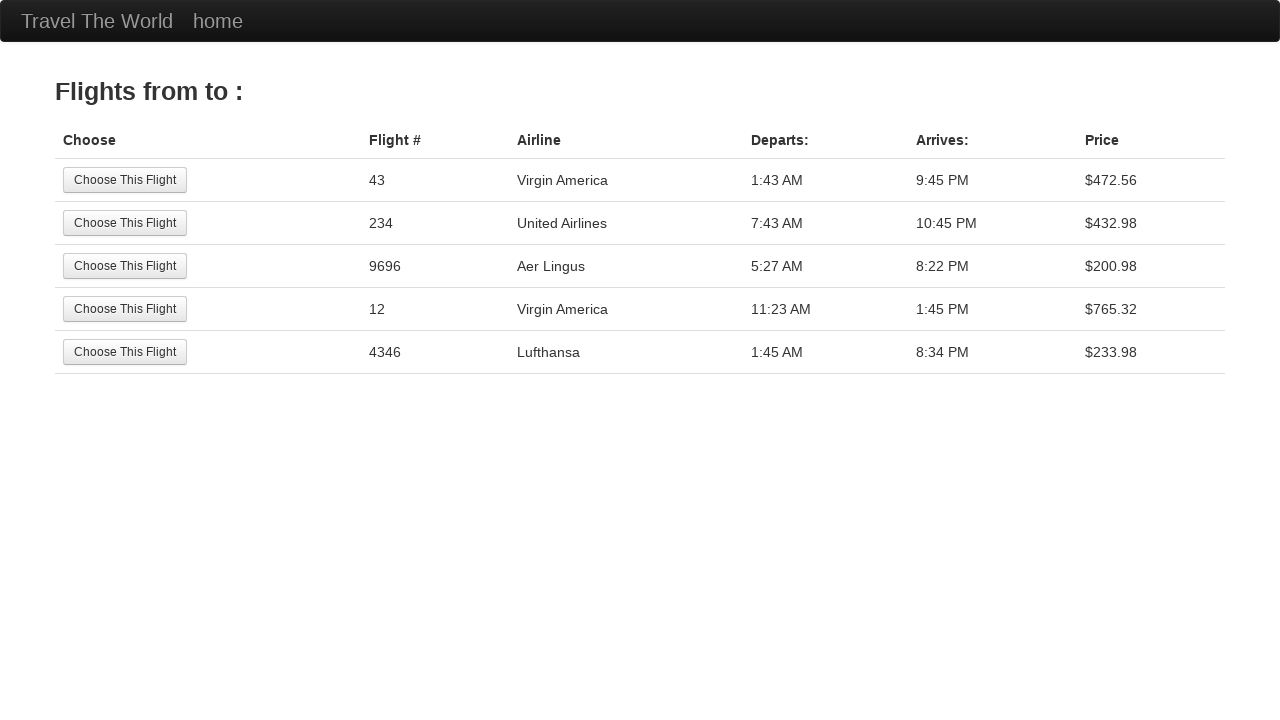

Verified that flights are displayed in the results table
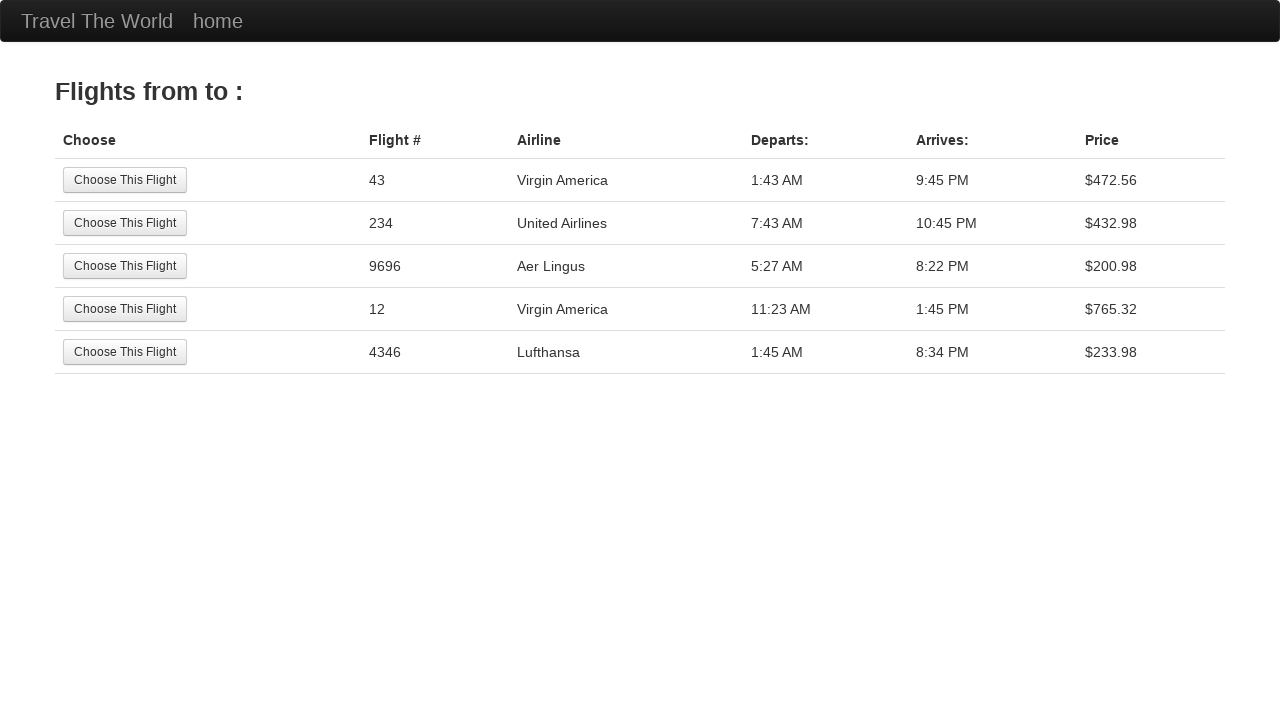

Selected the 4th flight from the results list at (125, 309) on table tbody tr >> nth=3 >> input[type='submit']
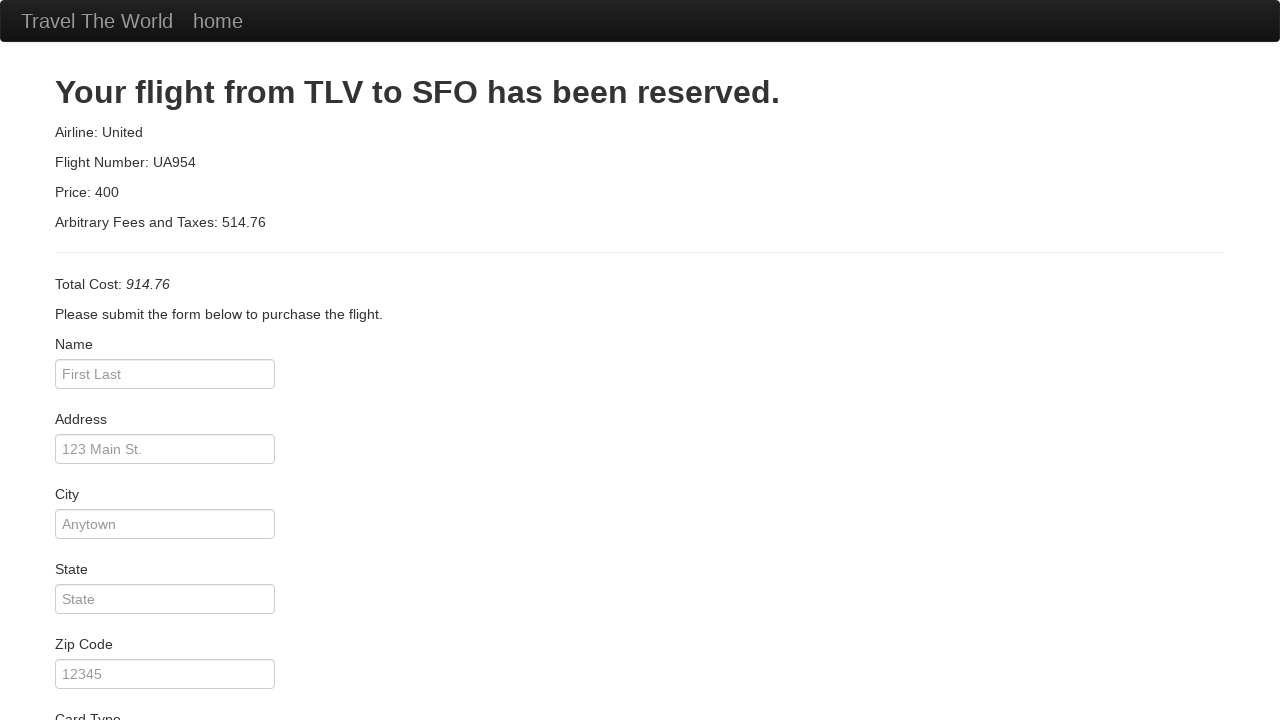

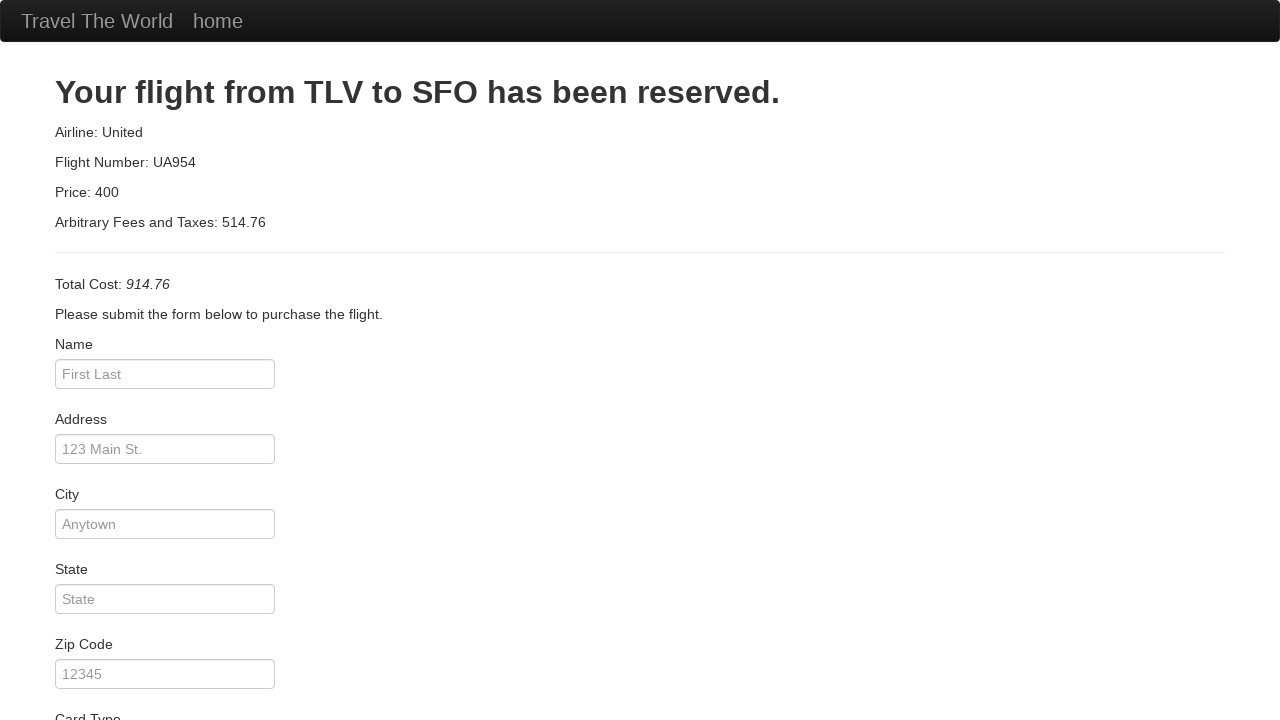